Tests the news search functionality and infinite scroll behavior on cnyes.com by searching for a keyword and scrolling to load more results.

Starting URL: https://www.cnyes.com/search/news?keyword=友達

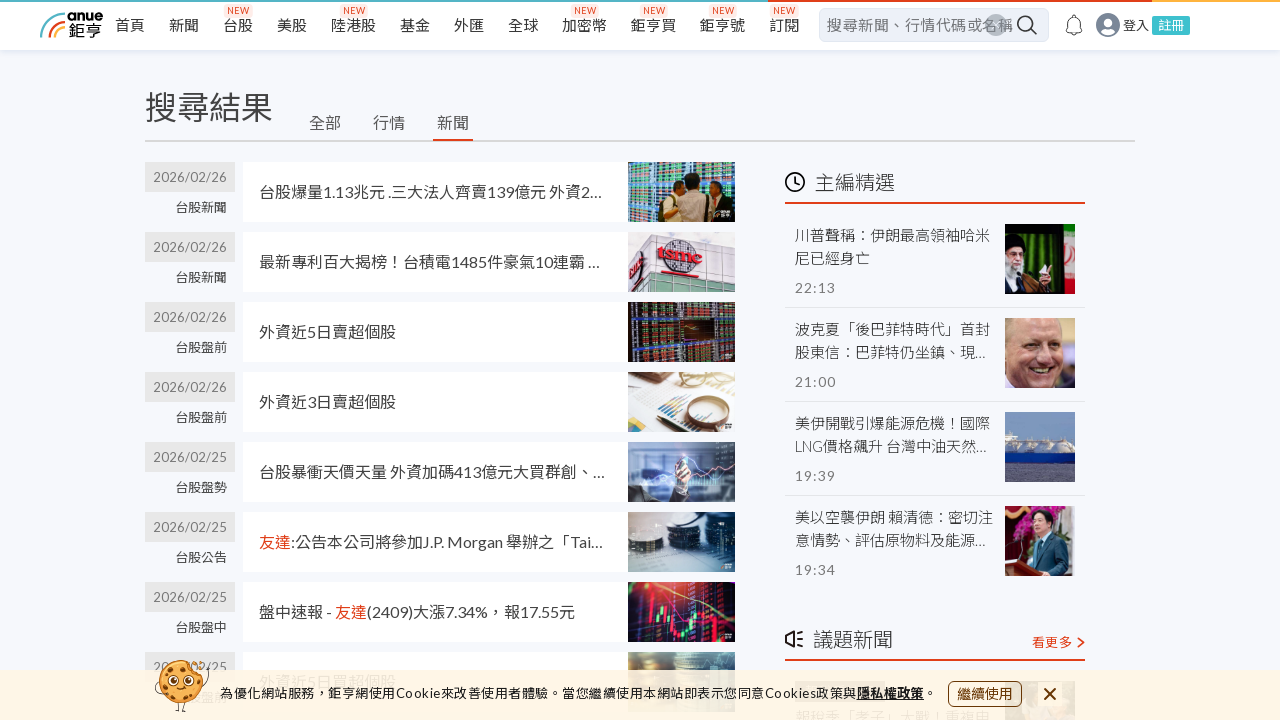

Waited for initial search results to load
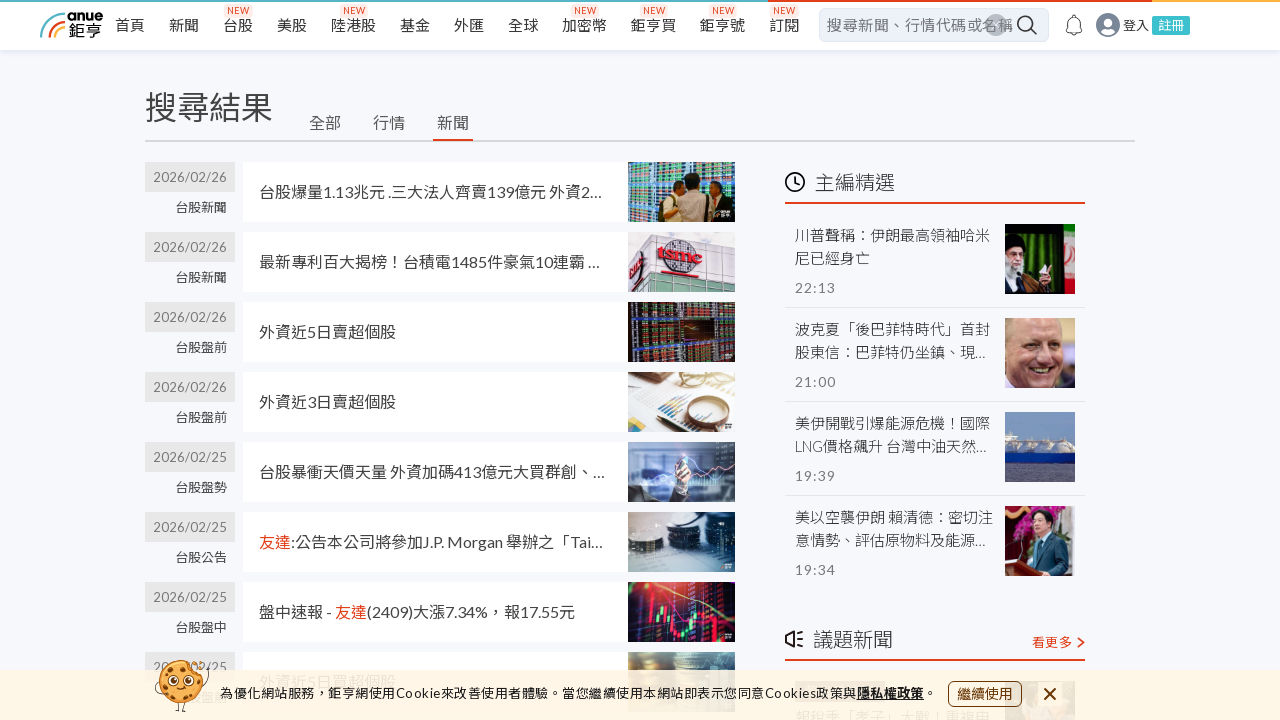

Retrieved initial scroll height
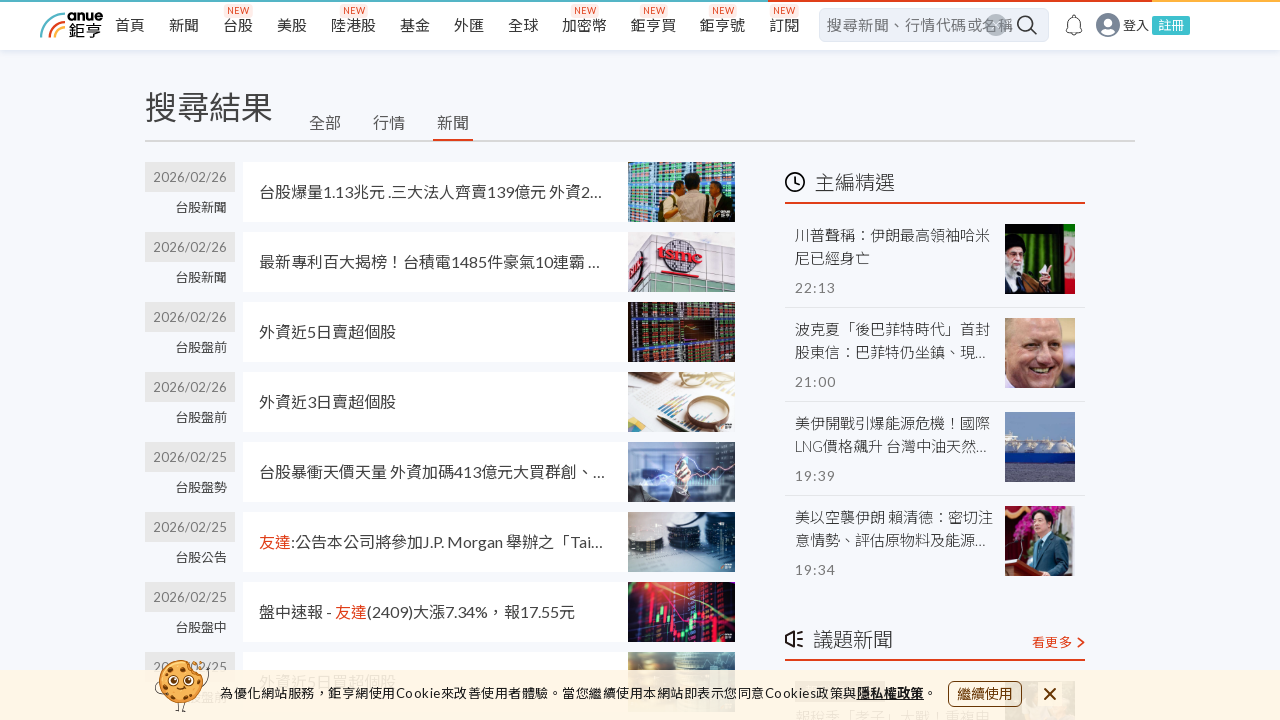

Scrolled down to trigger infinite scroll
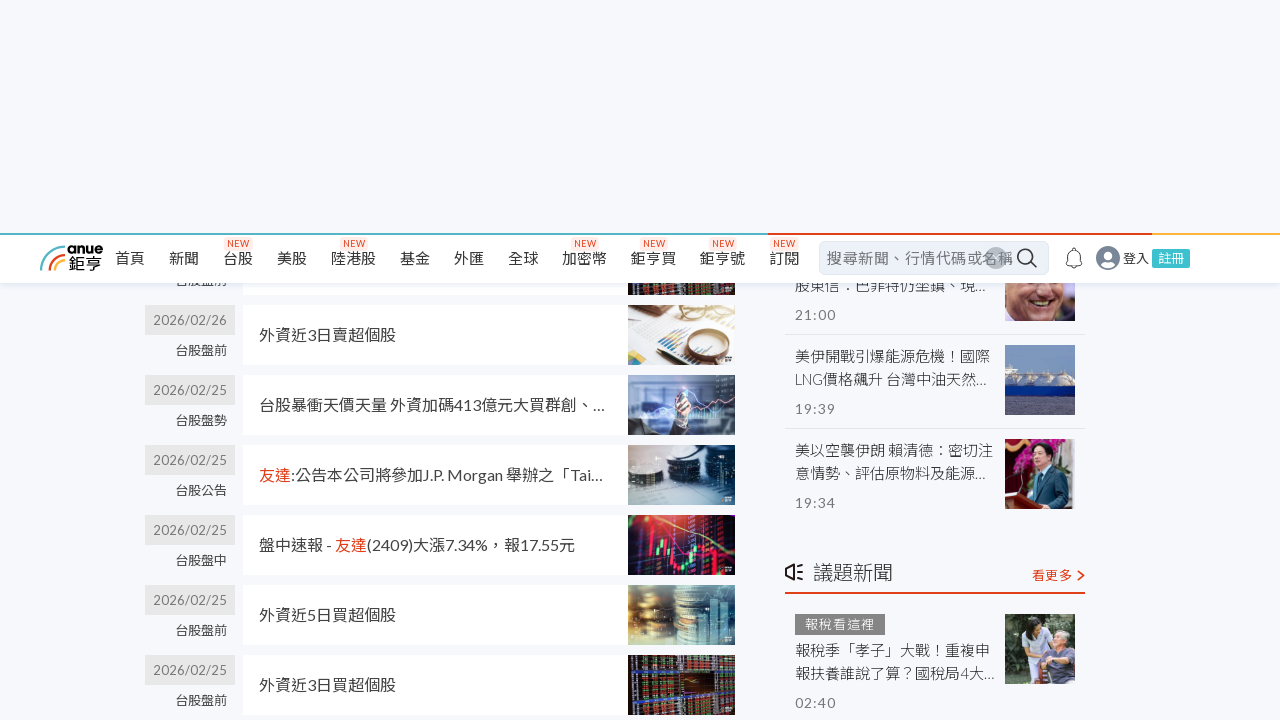

Waited 2 seconds for new content to load
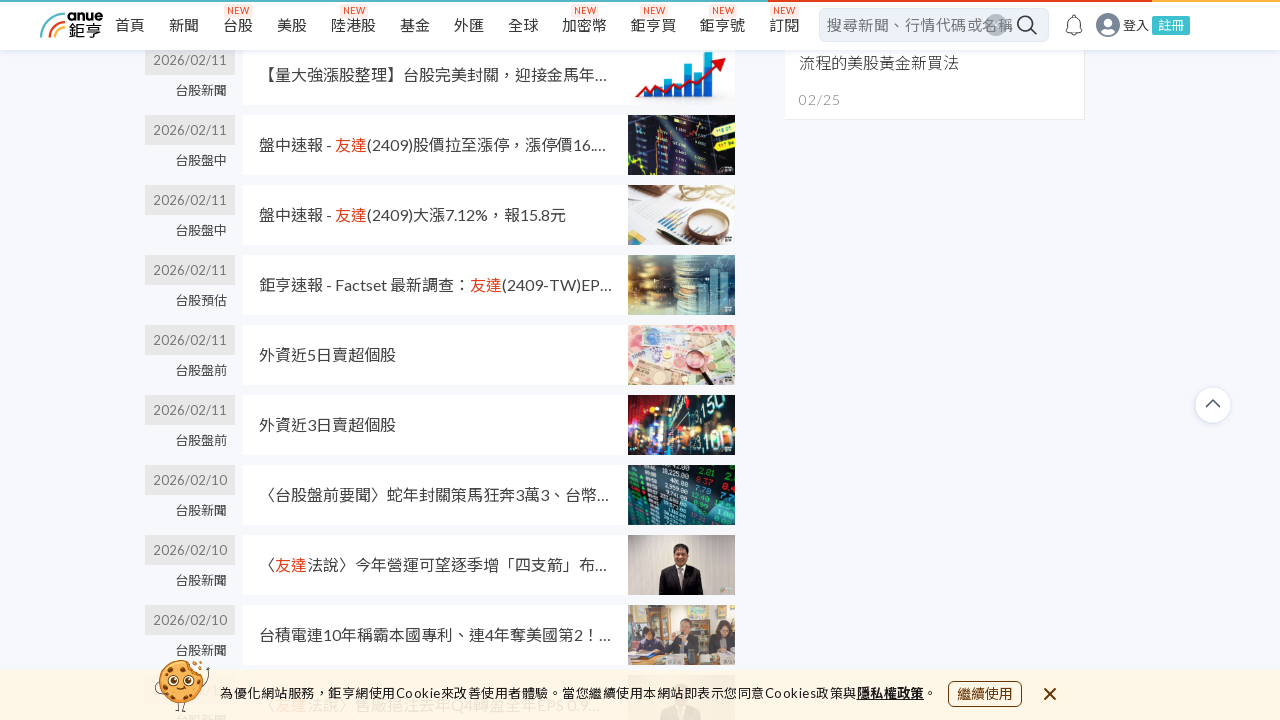

Retrieved scroll height after first scroll
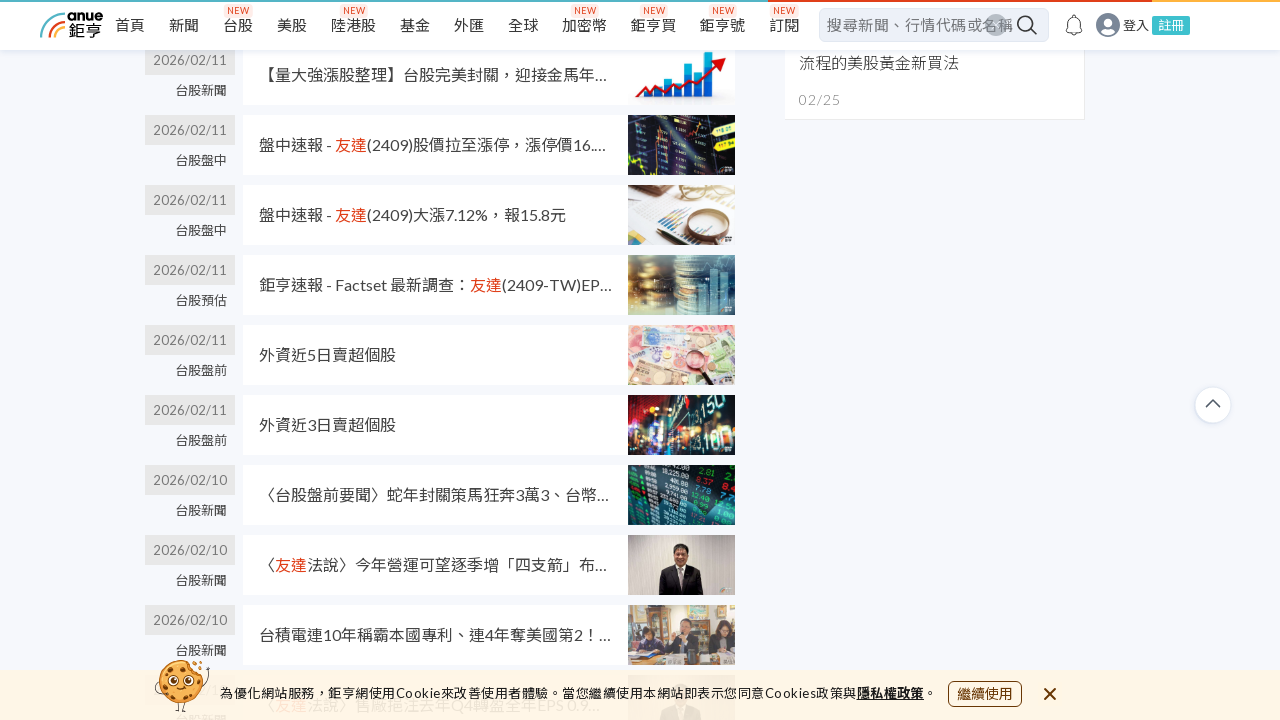

Verified search results are still present
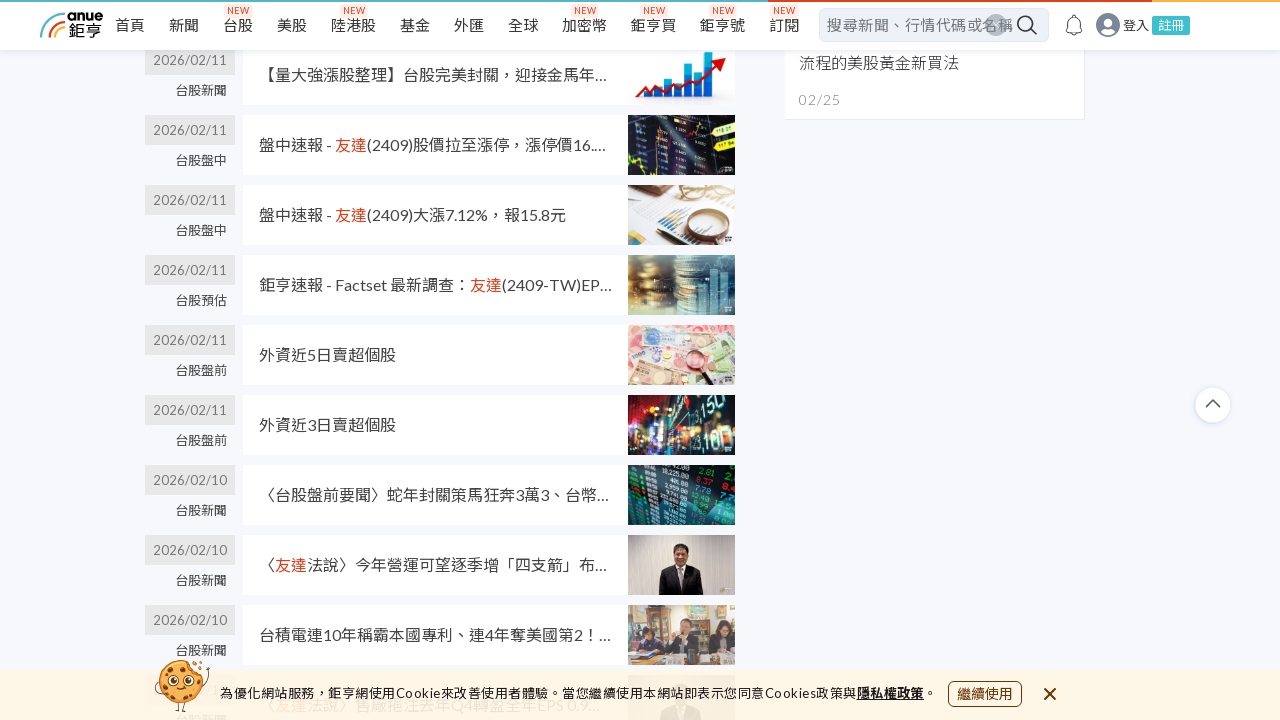

Scrolled down again to verify infinite scroll continues
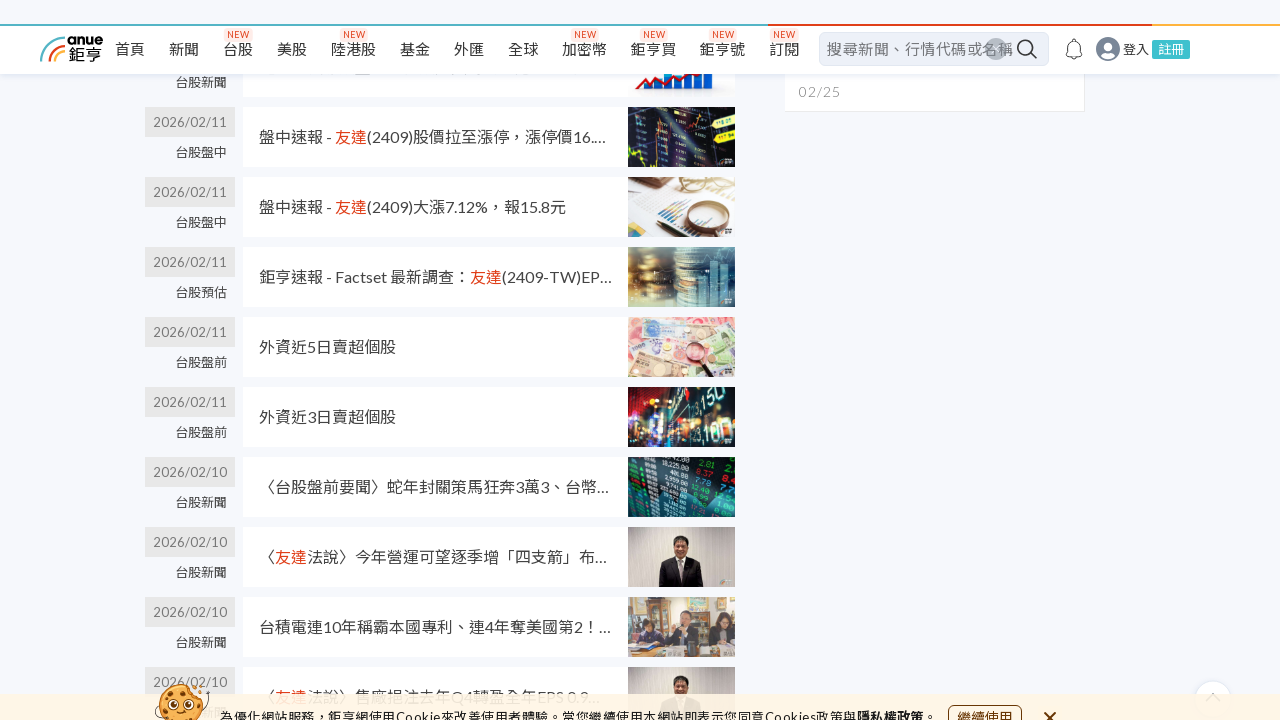

Waited 2 seconds for additional content to load
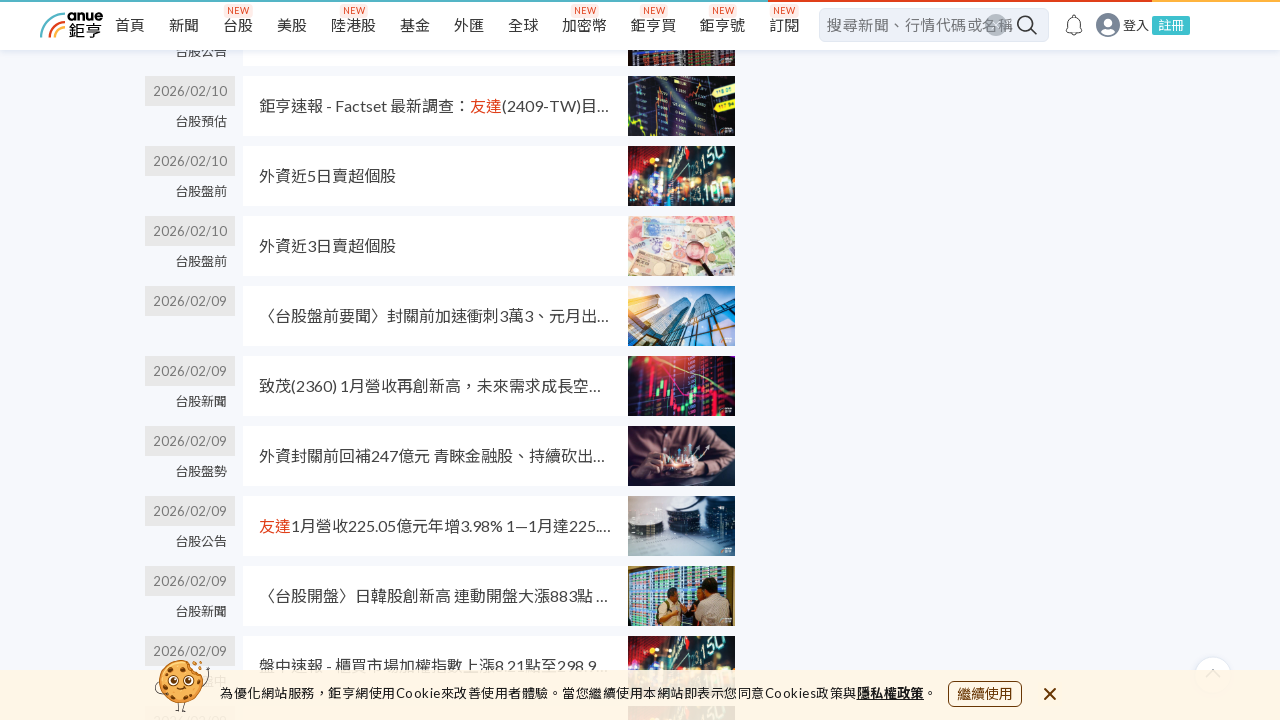

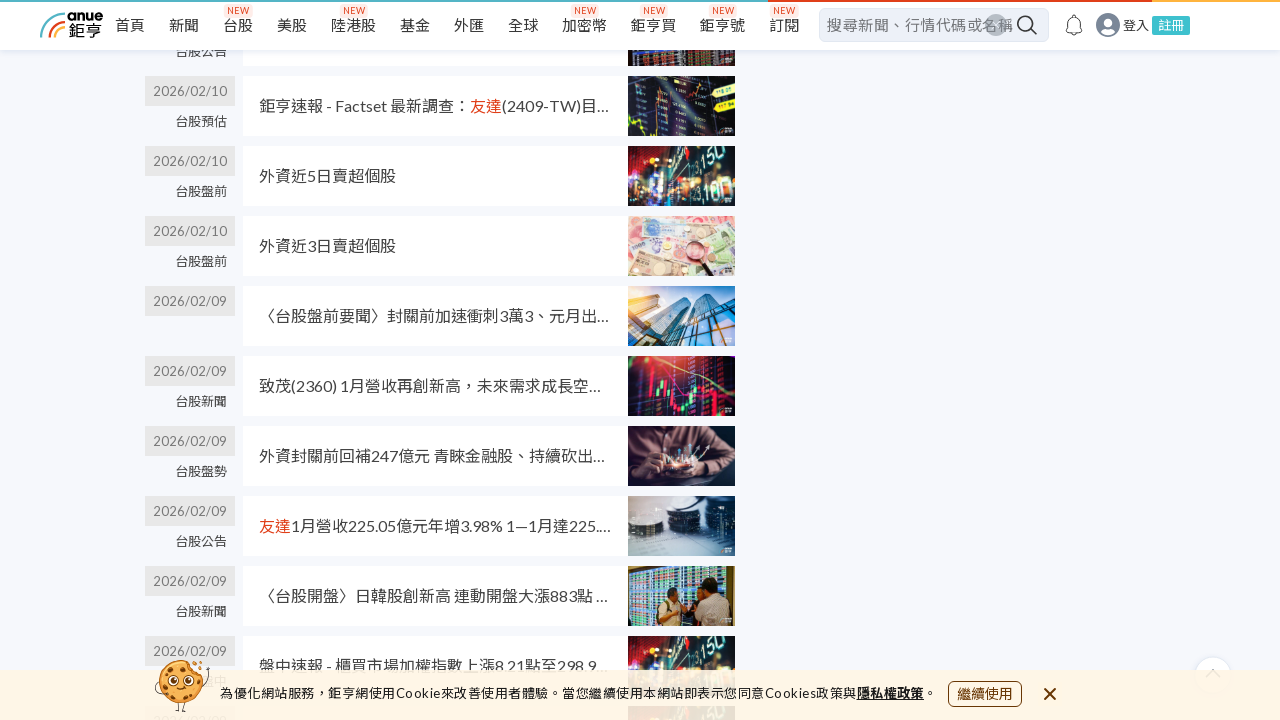